Solves a mathematical captcha by reading a value, calculating a formula result, filling the answer, and selecting checkboxes and radio buttons before submitting

Starting URL: http://suninjuly.github.io/math.html

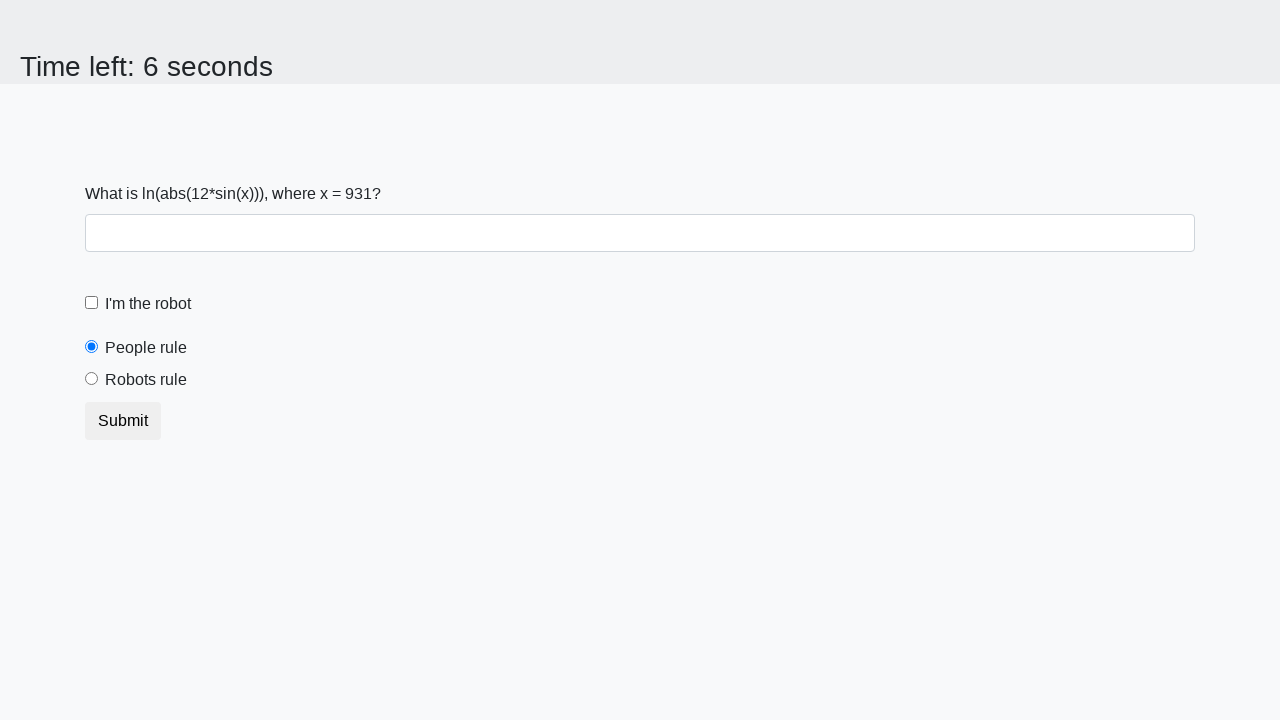

Retrieved x value from the page element
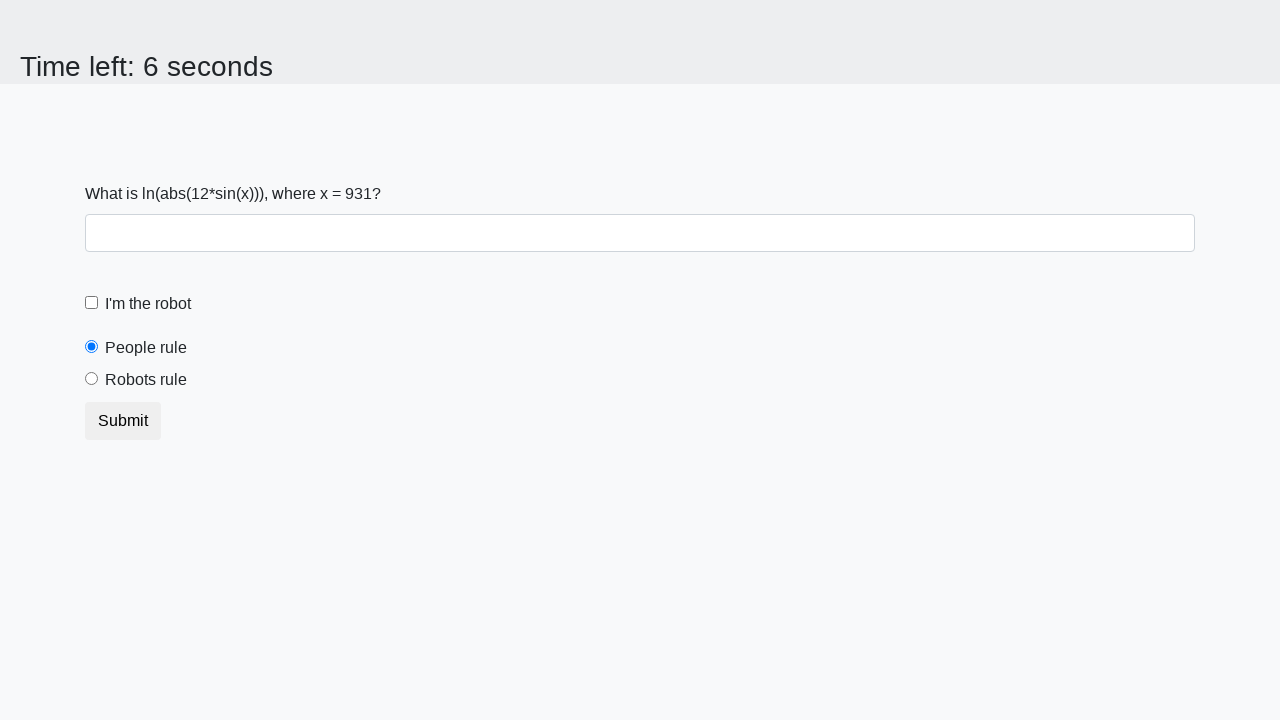

Calculated mathematical captcha formula result
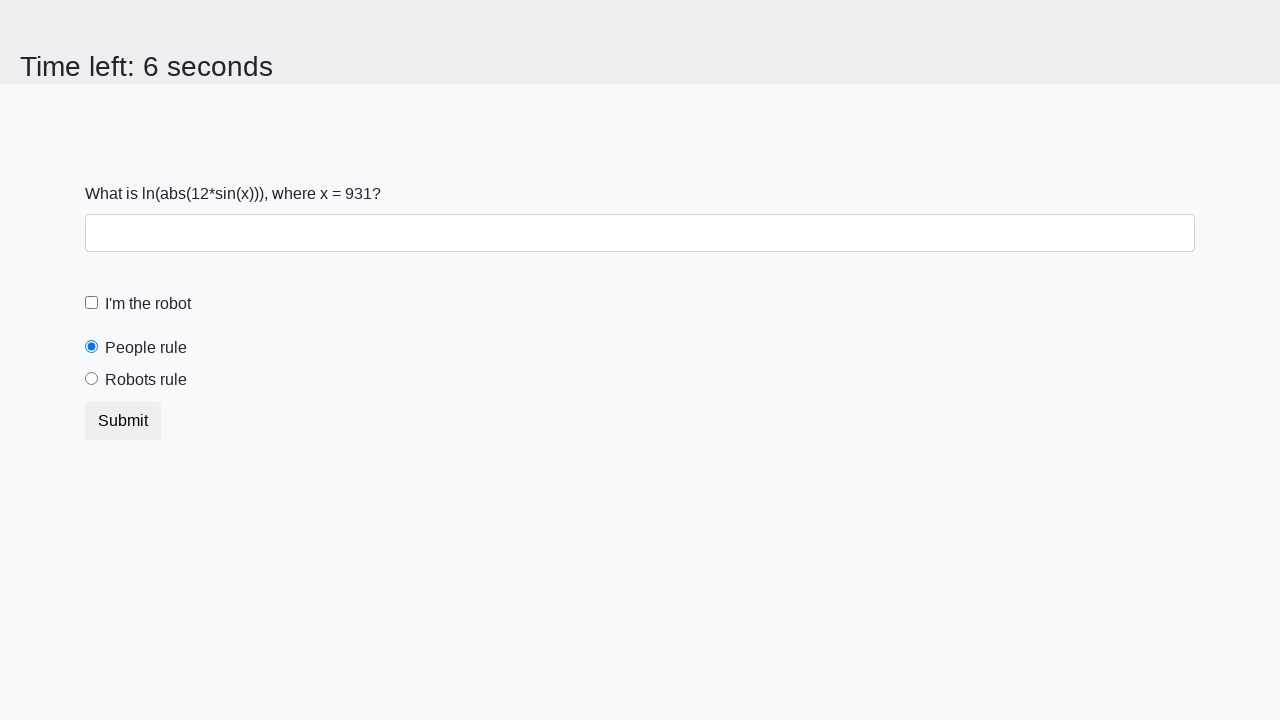

Filled answer field with calculated result on #answer
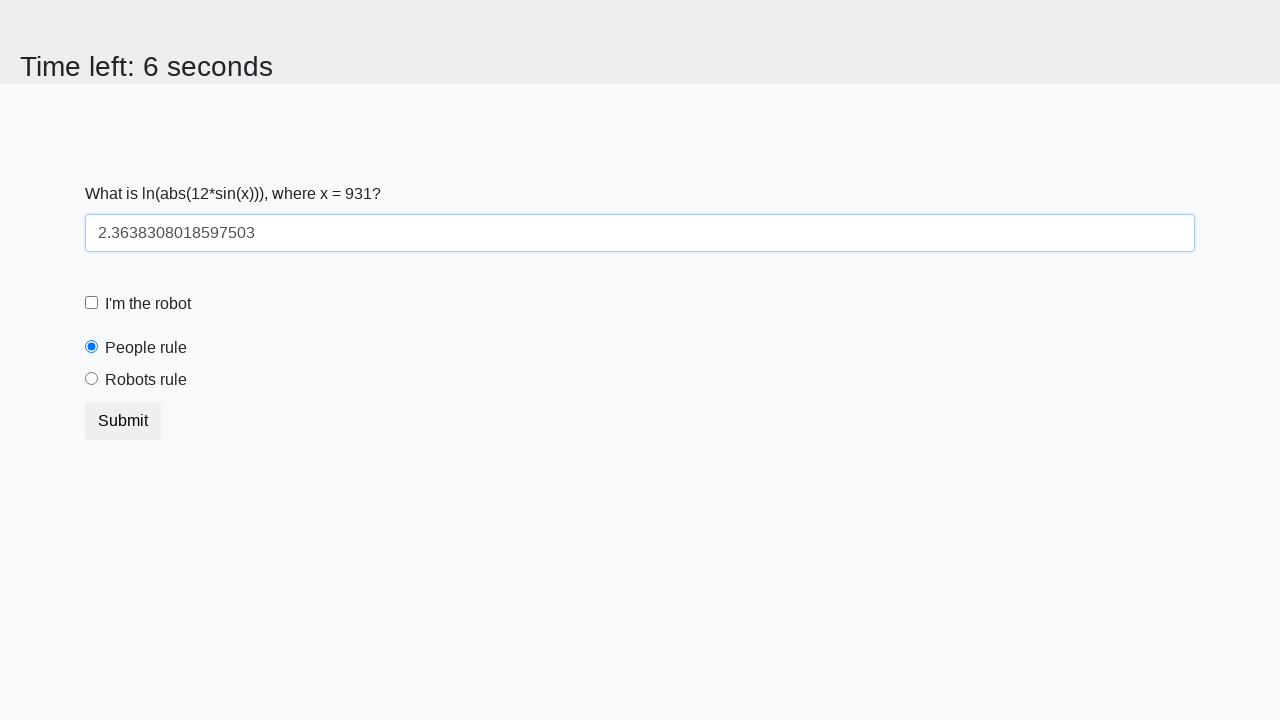

Clicked checkbox at (92, 303) on input[type="checkbox"]
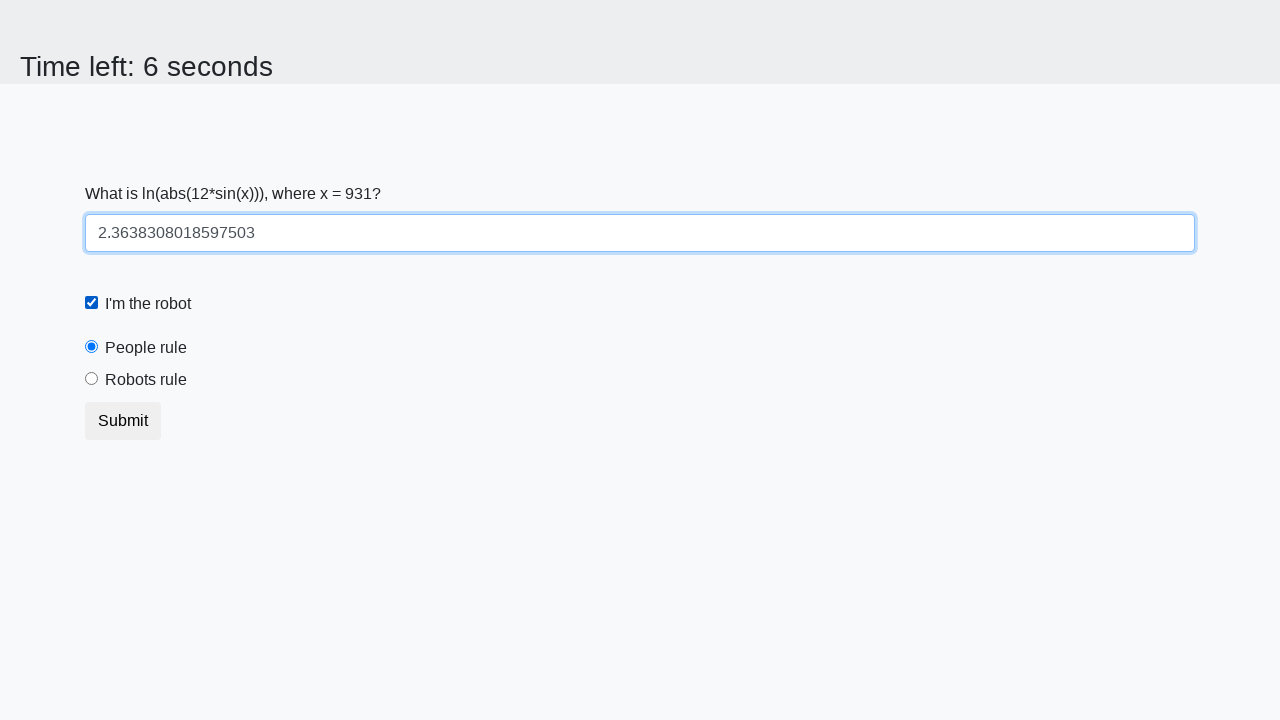

Clicked robots rule radio button at (92, 379) on #robotsRule
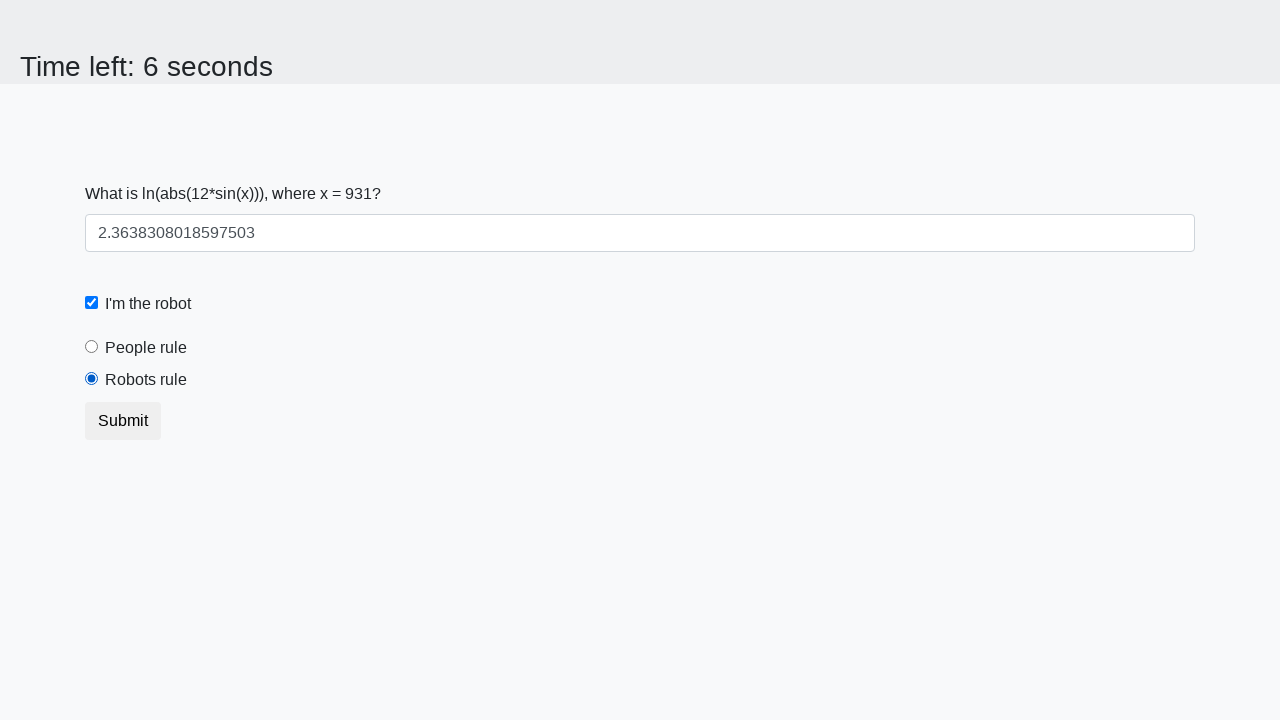

Clicked submit button to complete form at (123, 421) on button
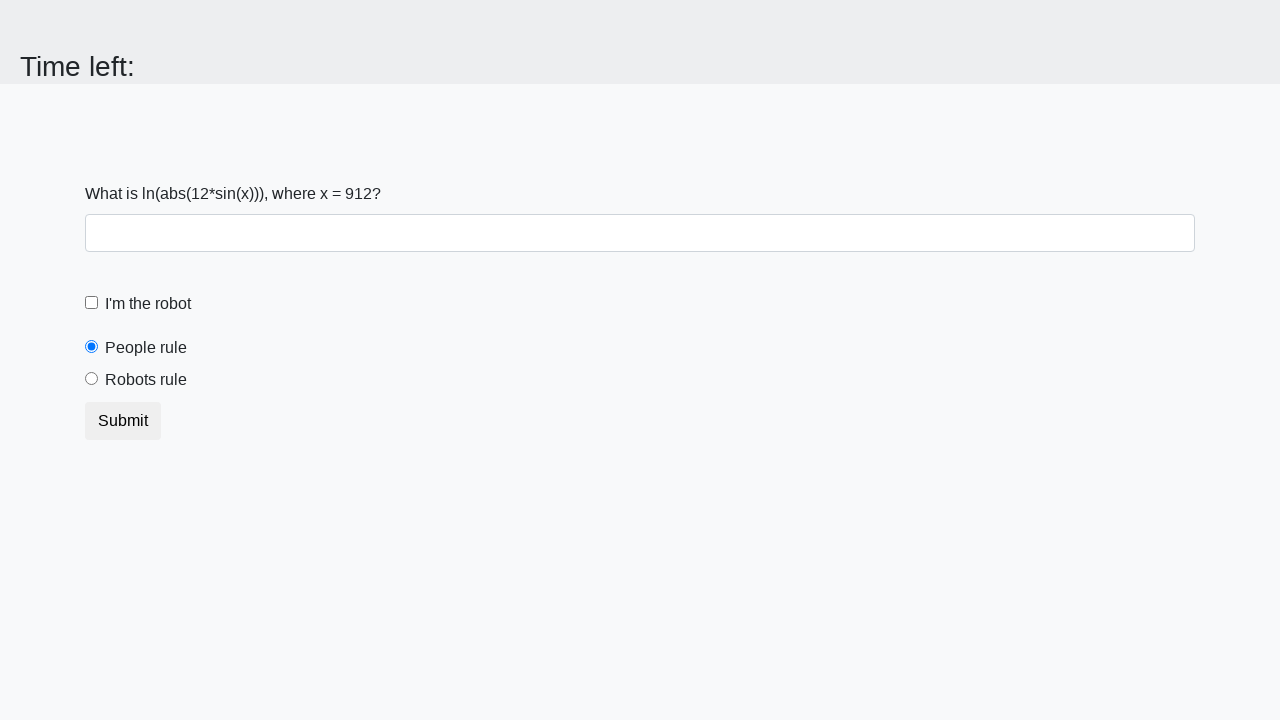

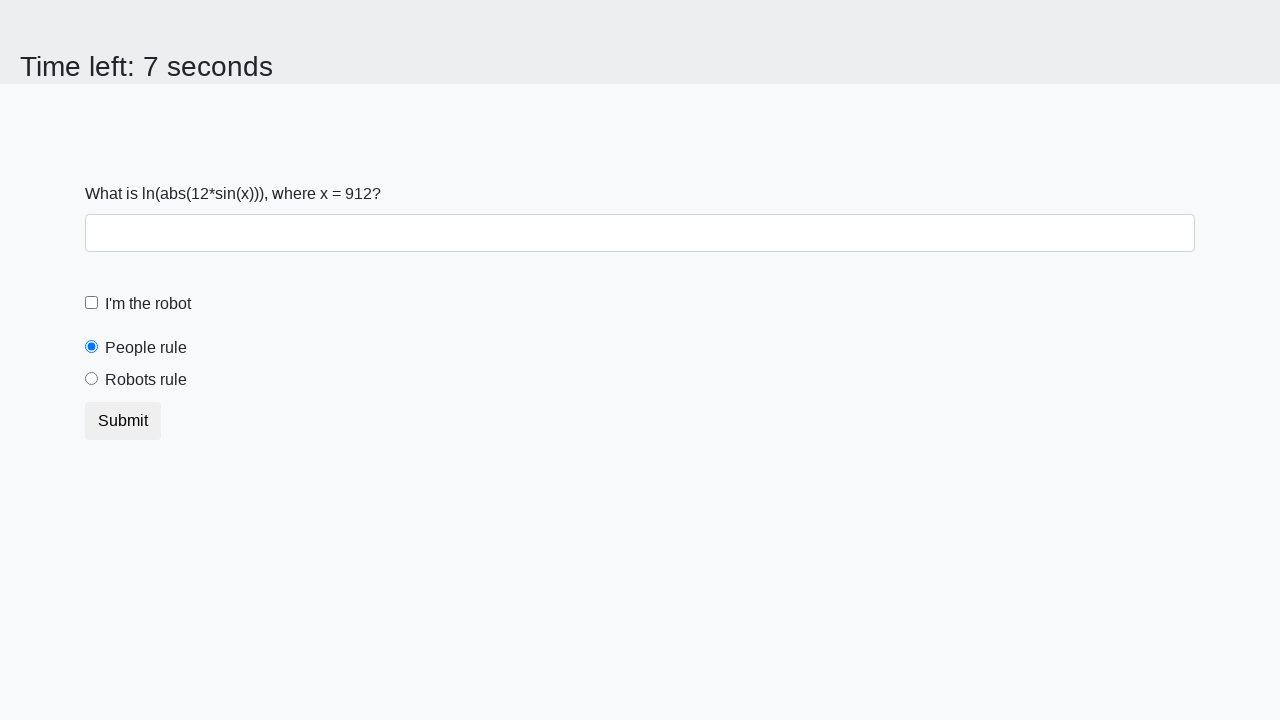